Tests that the Clear completed button displays correct text when items are completed

Starting URL: https://demo.playwright.dev/todomvc

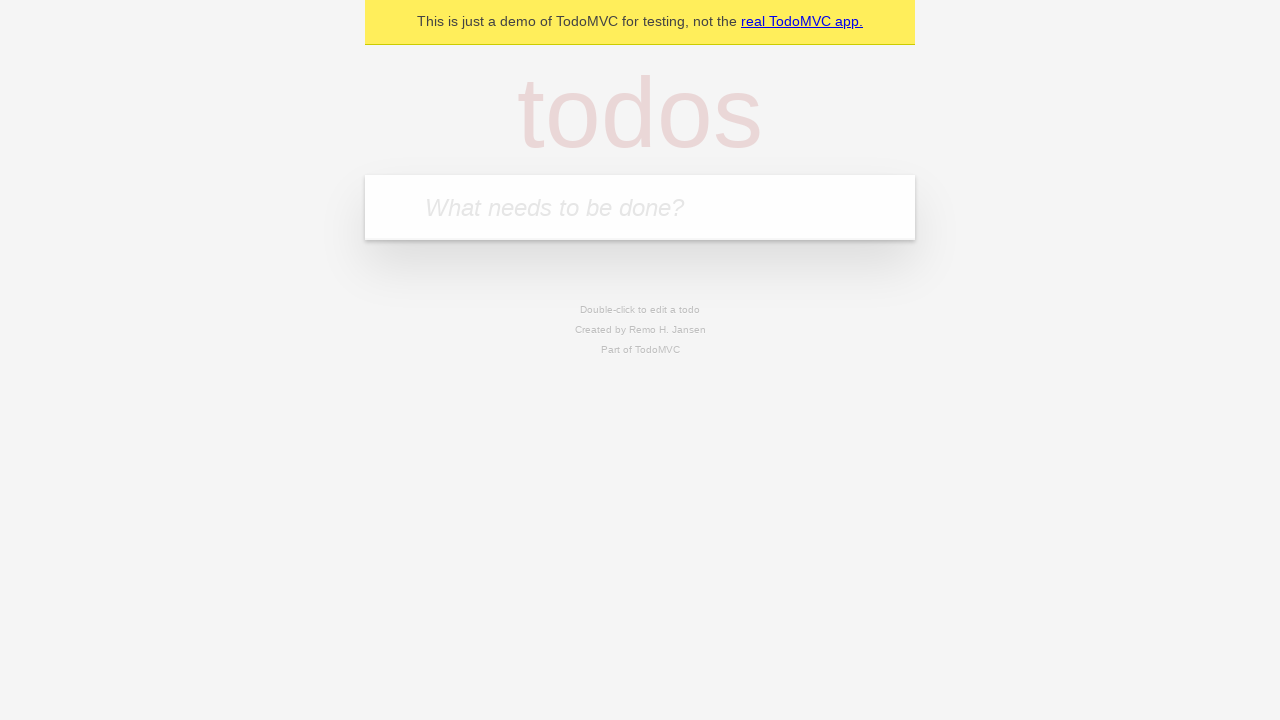

Filled todo input with 'buy some cheese' on internal:attr=[placeholder="What needs to be done?"i]
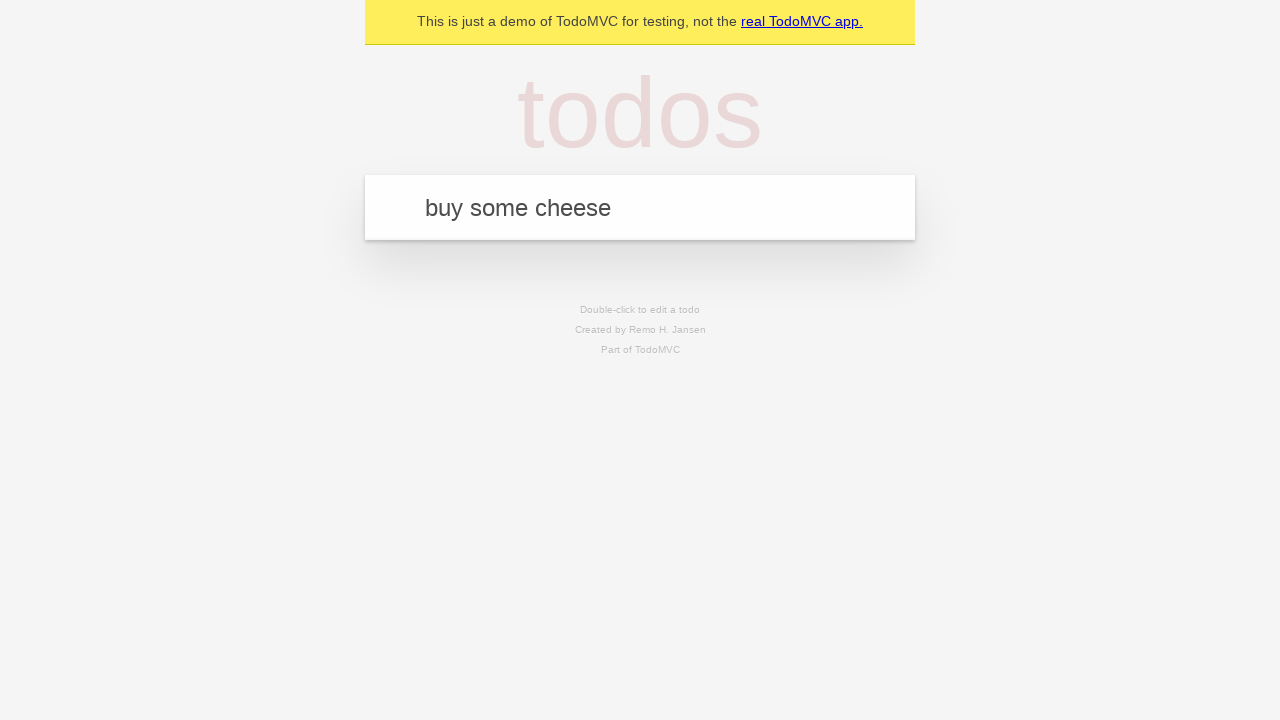

Pressed Enter to add todo 'buy some cheese' on internal:attr=[placeholder="What needs to be done?"i]
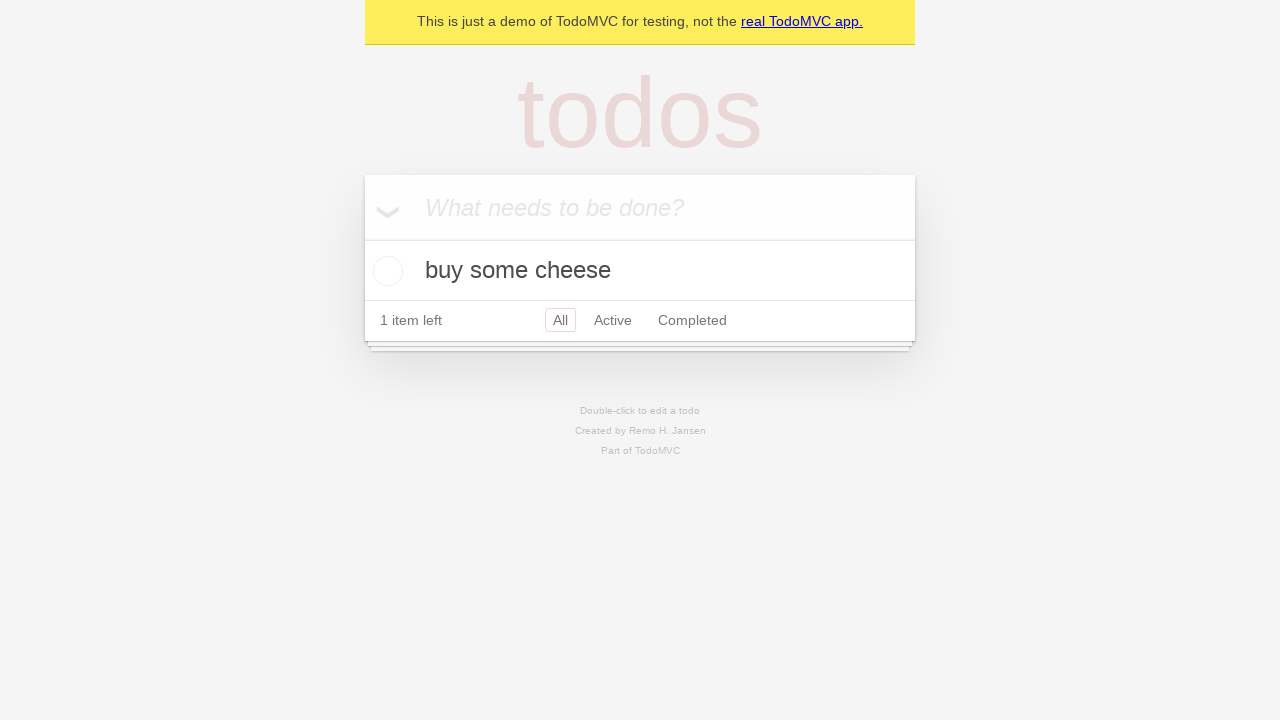

Filled todo input with 'feed the cat' on internal:attr=[placeholder="What needs to be done?"i]
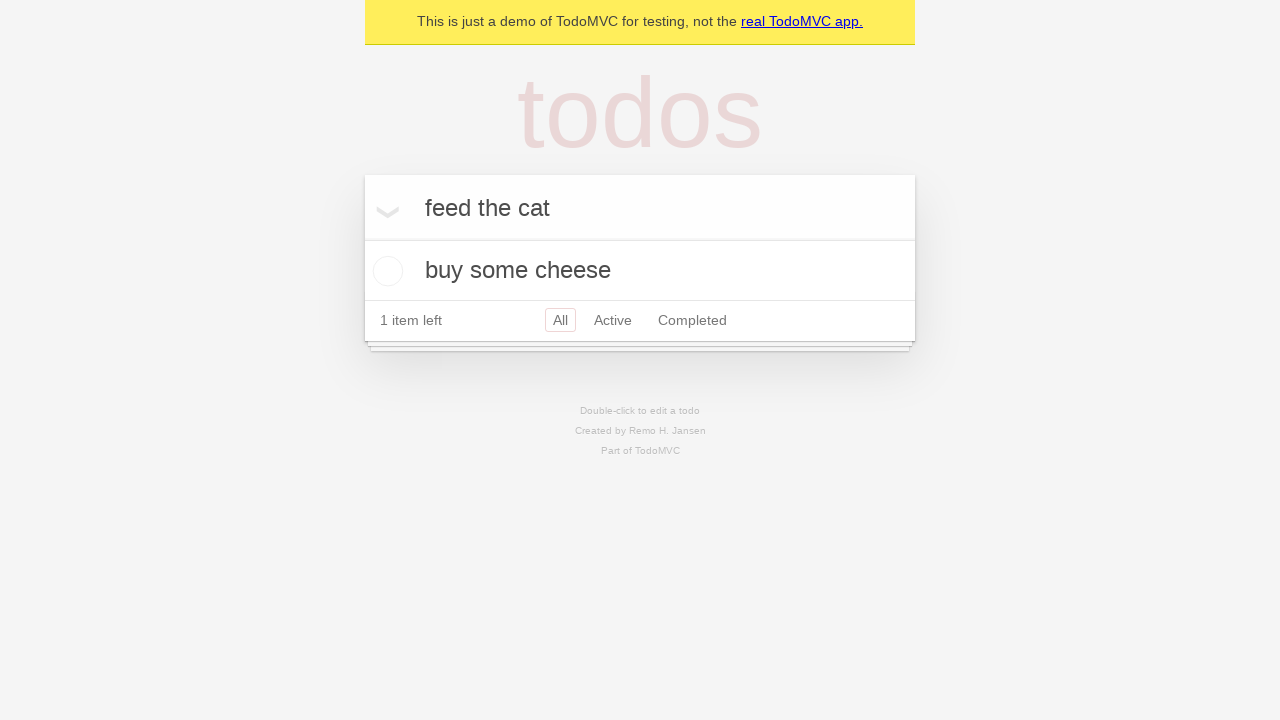

Pressed Enter to add todo 'feed the cat' on internal:attr=[placeholder="What needs to be done?"i]
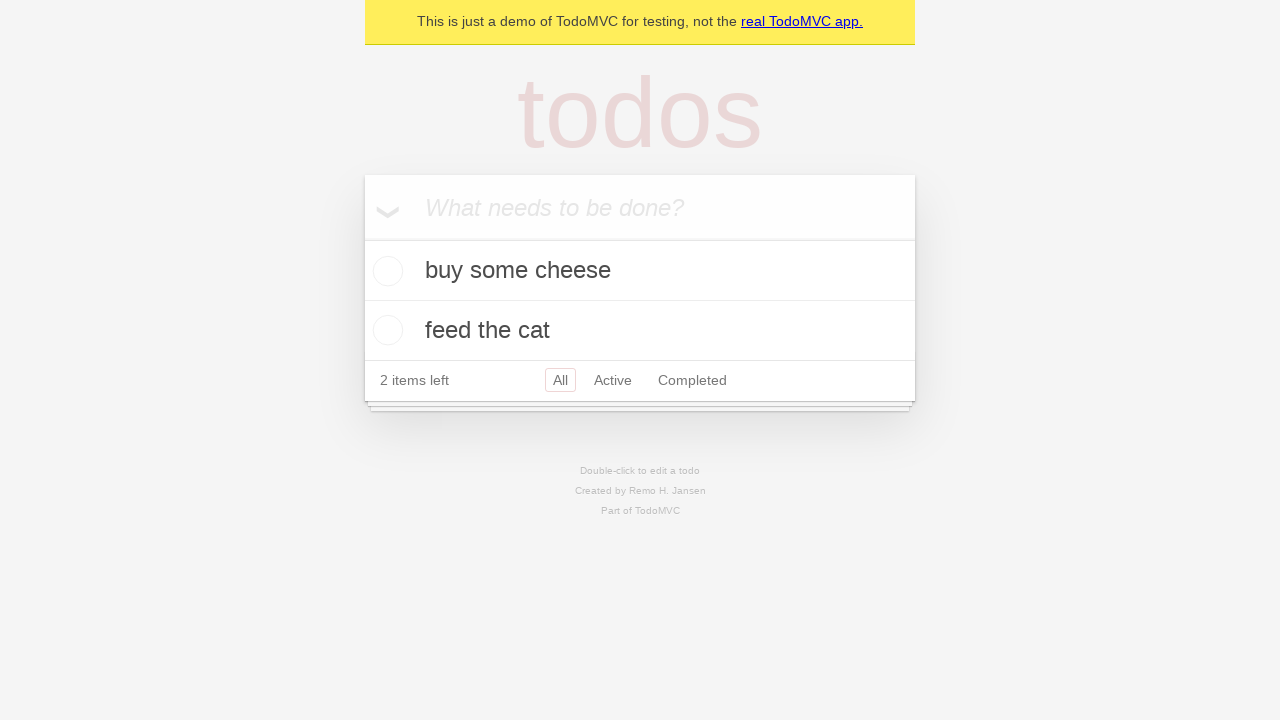

Filled todo input with 'book a doctors appointment' on internal:attr=[placeholder="What needs to be done?"i]
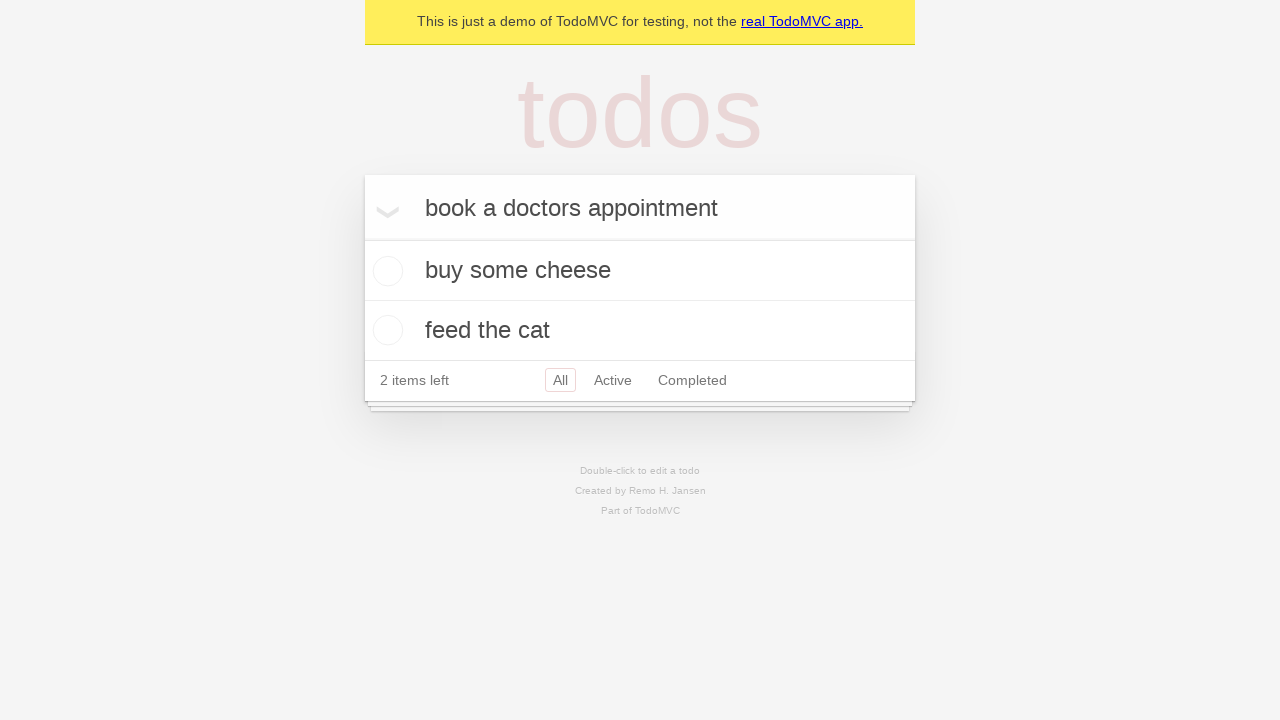

Pressed Enter to add todo 'book a doctors appointment' on internal:attr=[placeholder="What needs to be done?"i]
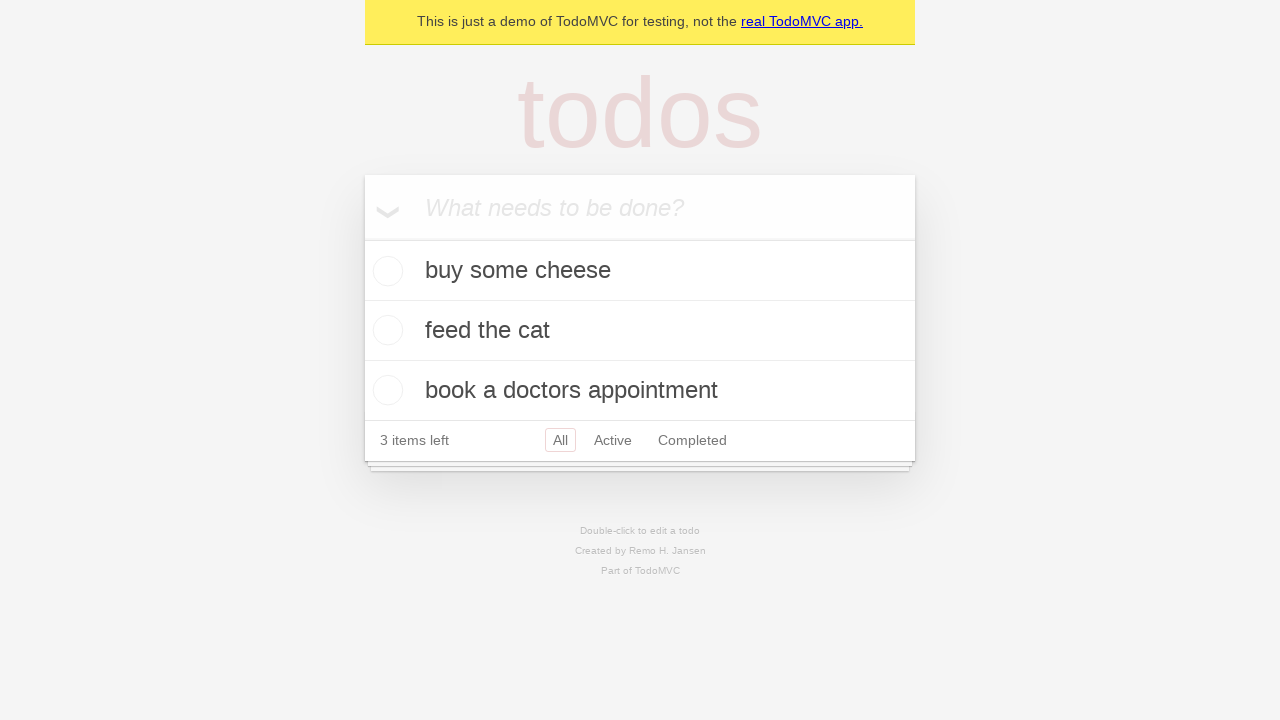

Checked the first todo item as completed at (385, 271) on .todo-list li .toggle >> nth=0
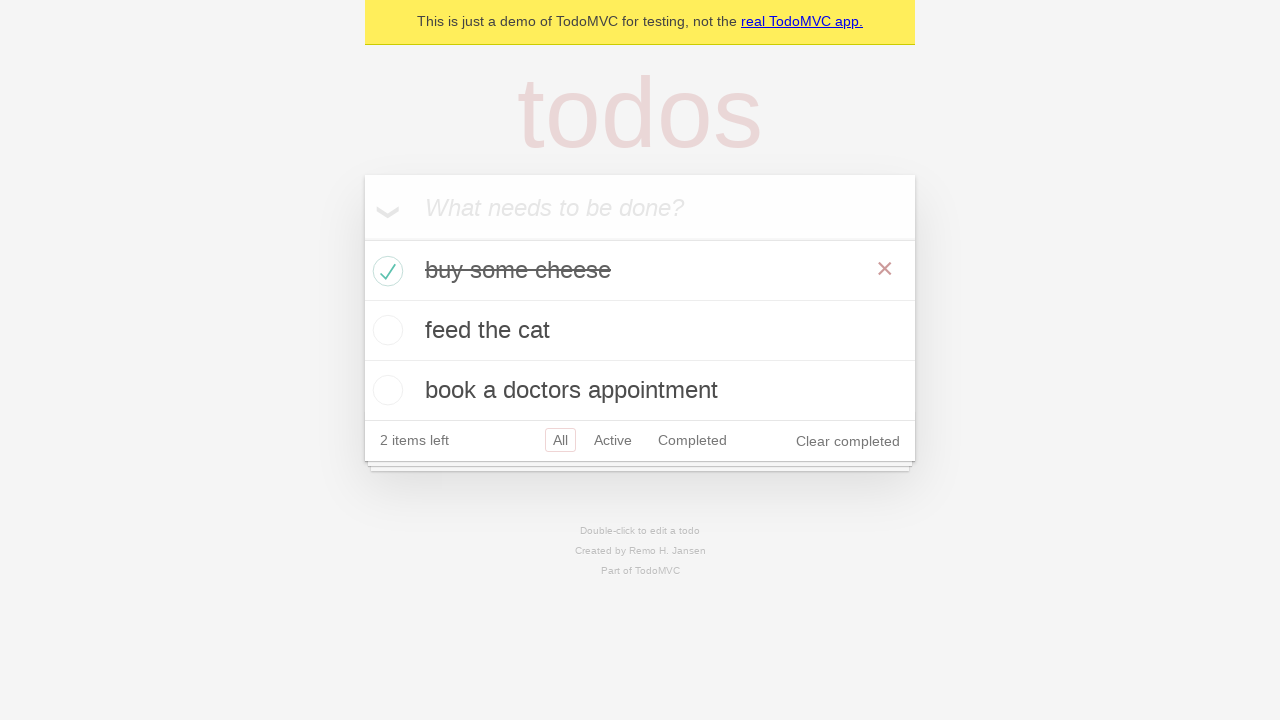

Clear completed button appeared and is visible
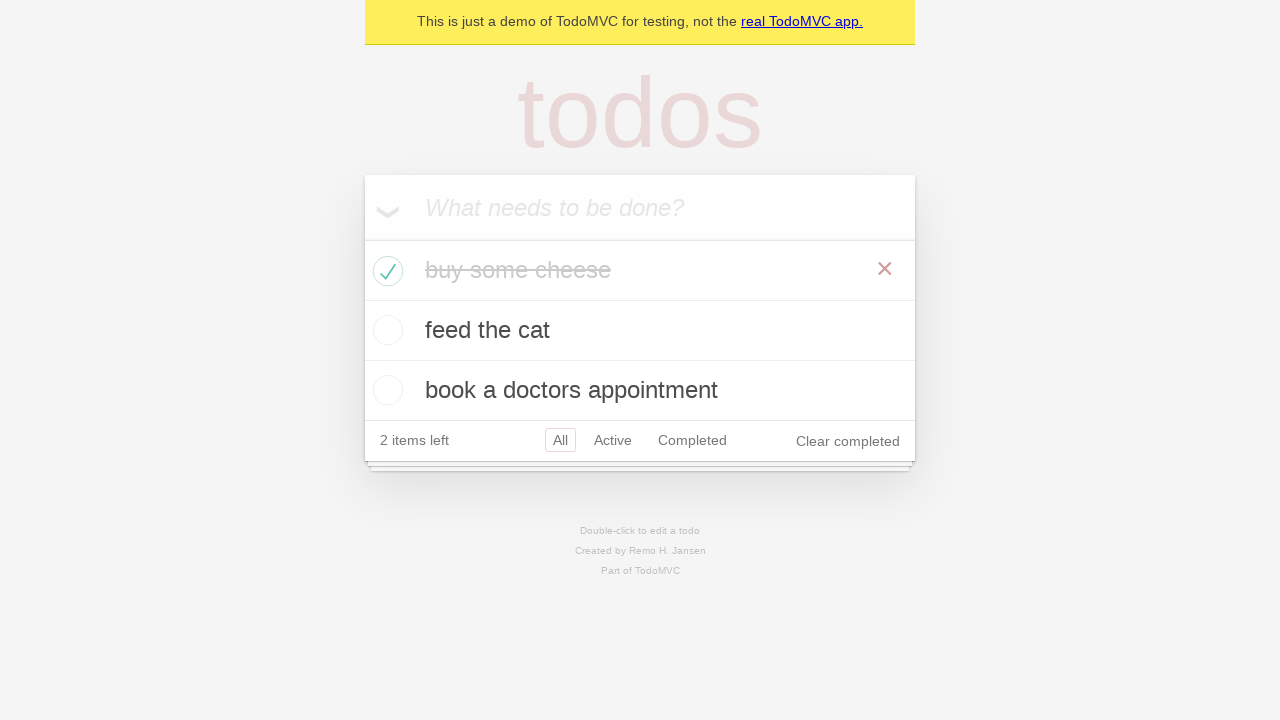

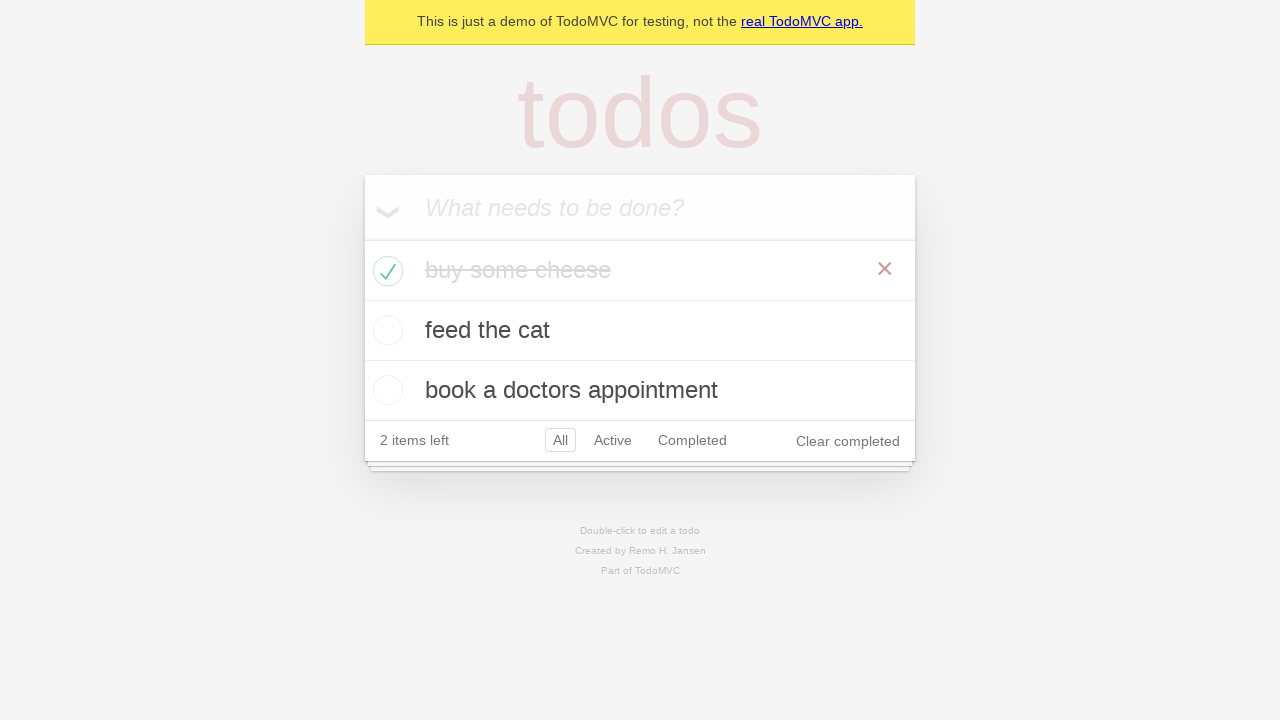